Tests window handling by clicking a link that opens a new window, switching to that window, and verifying the page title matches the expected value "New Window".

Starting URL: https://the-internet.herokuapp.com/windows

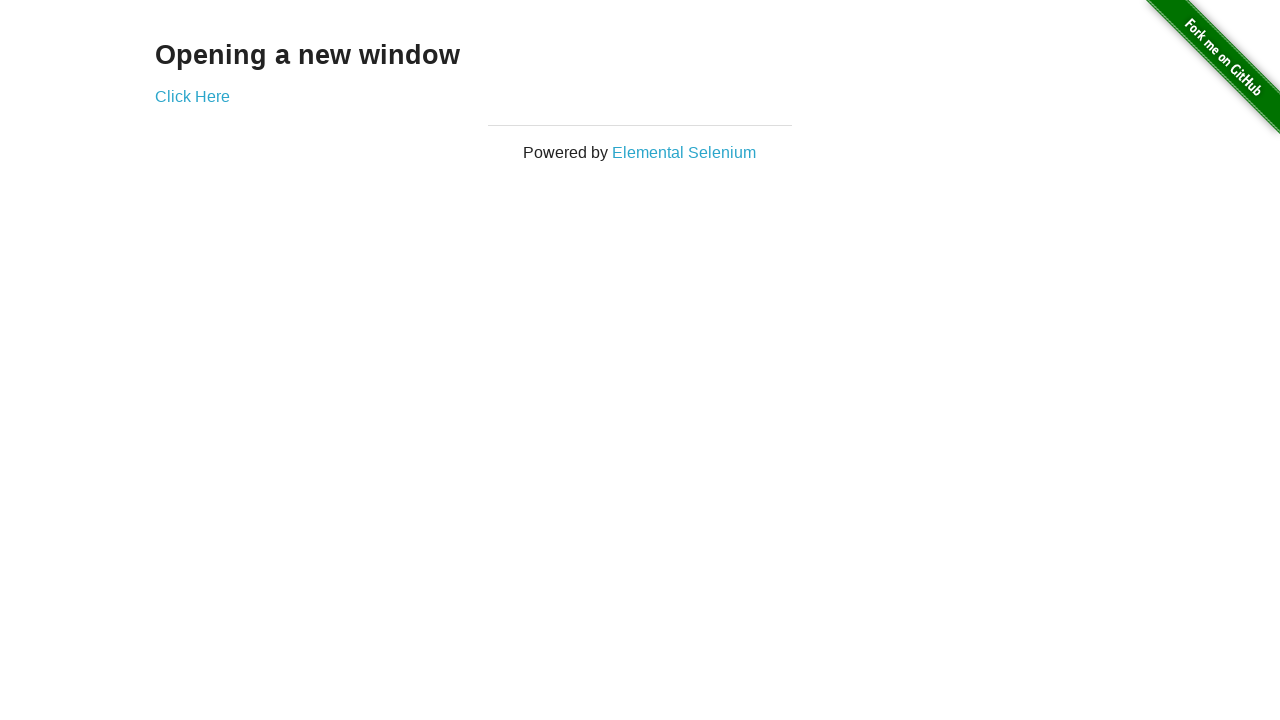

Clicked 'Click Here' link to open new window at (192, 96) on text=Click Here
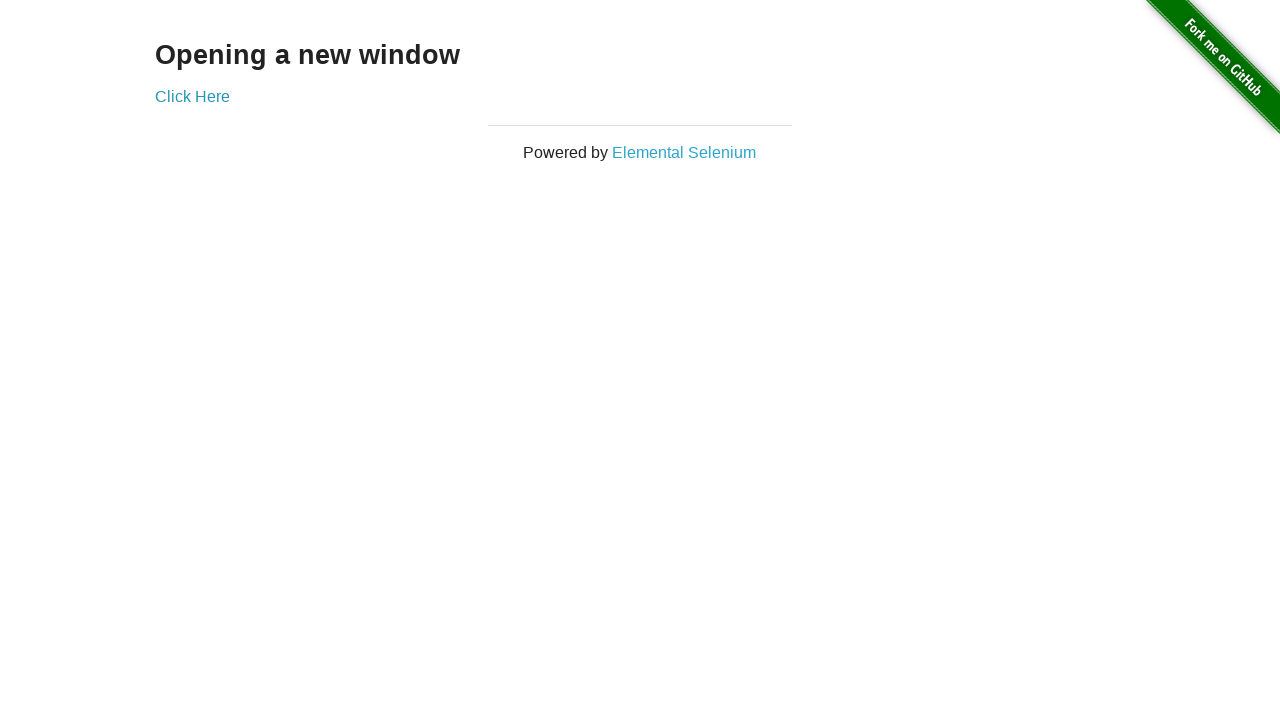

Captured reference to newly opened window
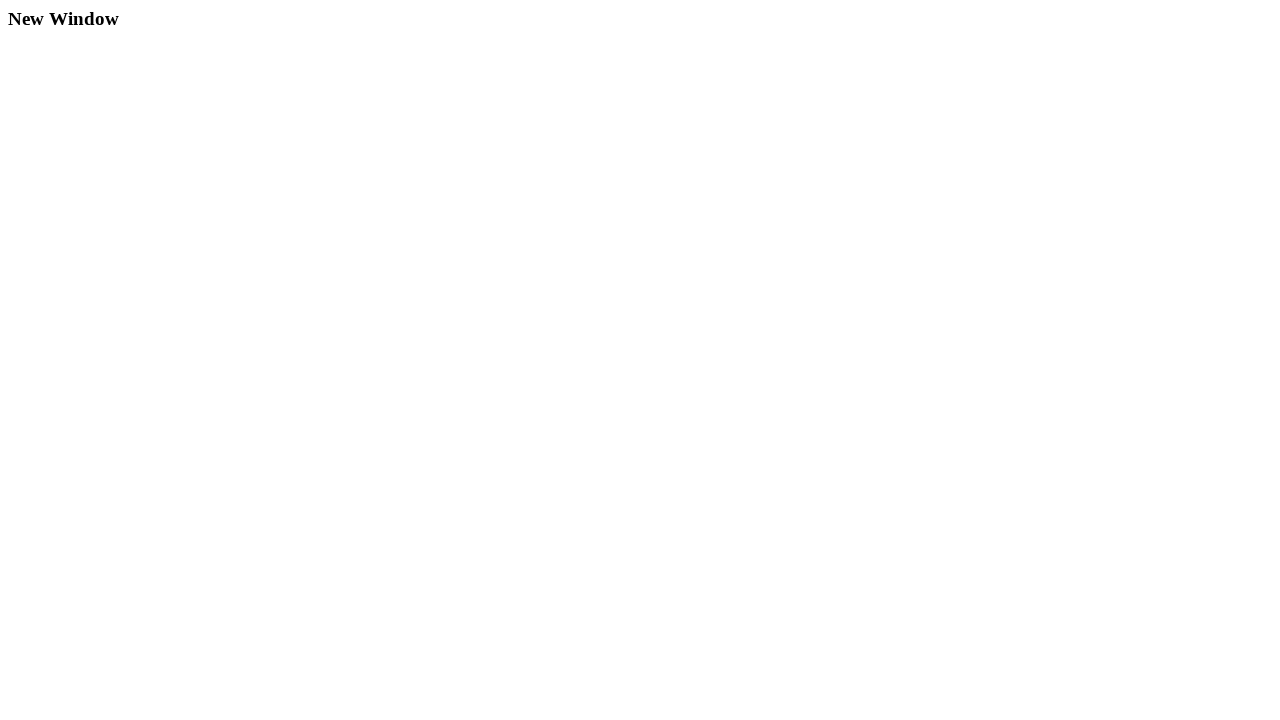

New window page load completed
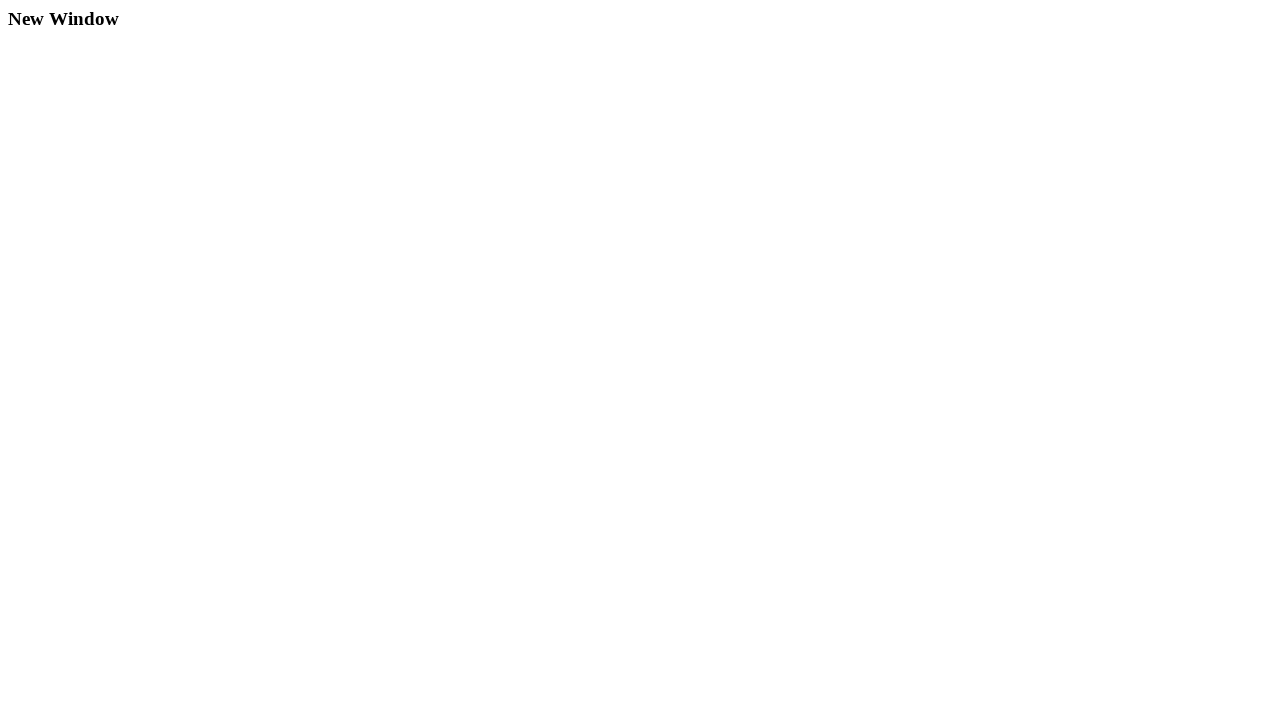

Verified new window title is 'New Window'
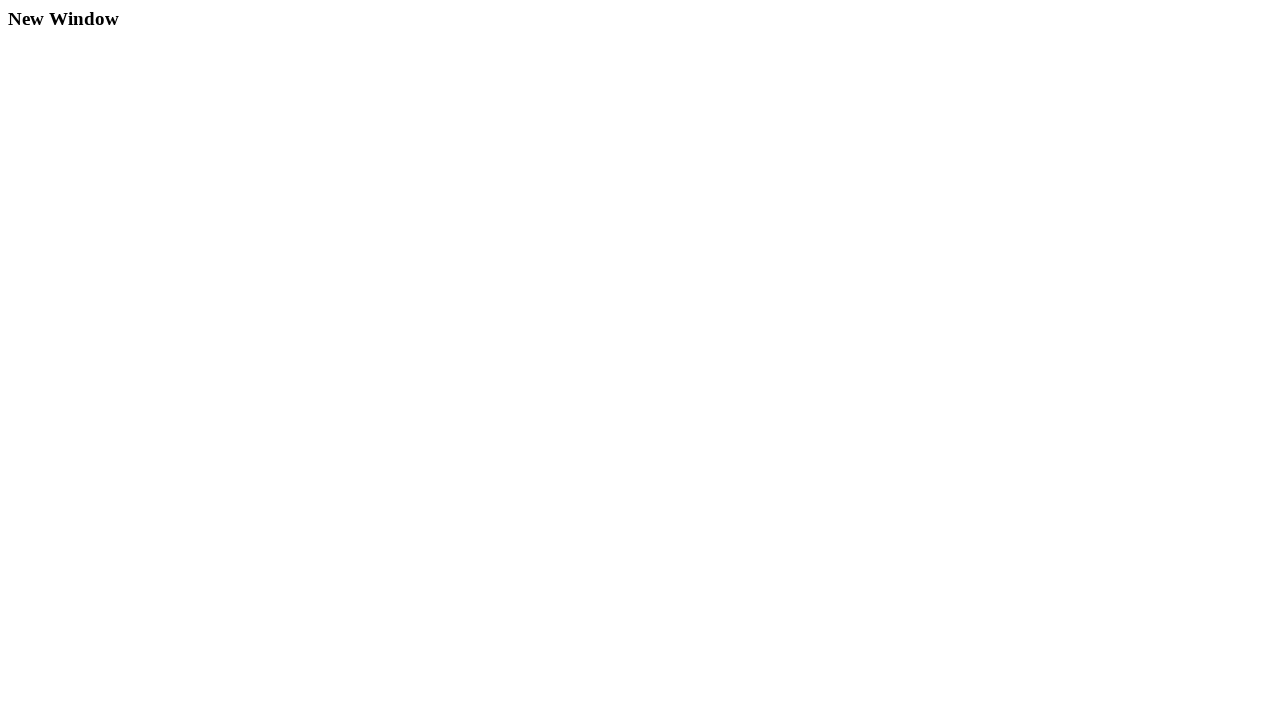

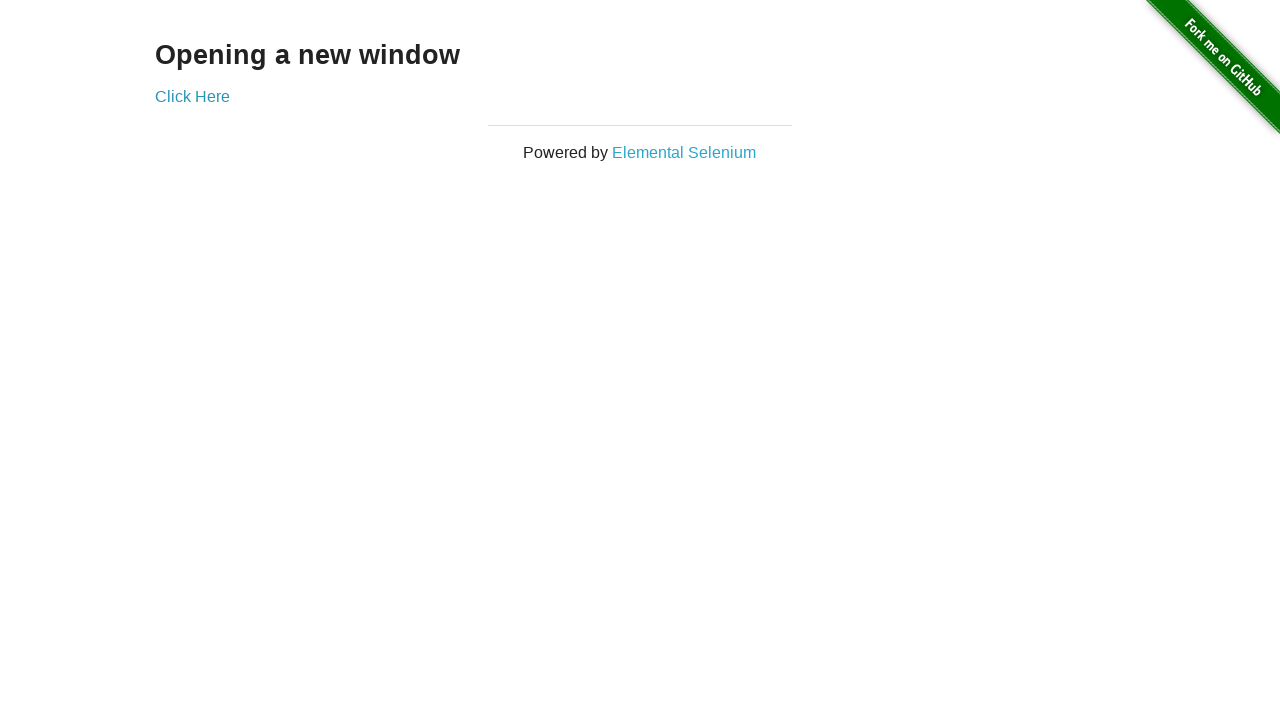